Tests tooltip functionality by hovering over an element and verifying the tooltip appears

Starting URL: https://jqueryui.com/tooltip/

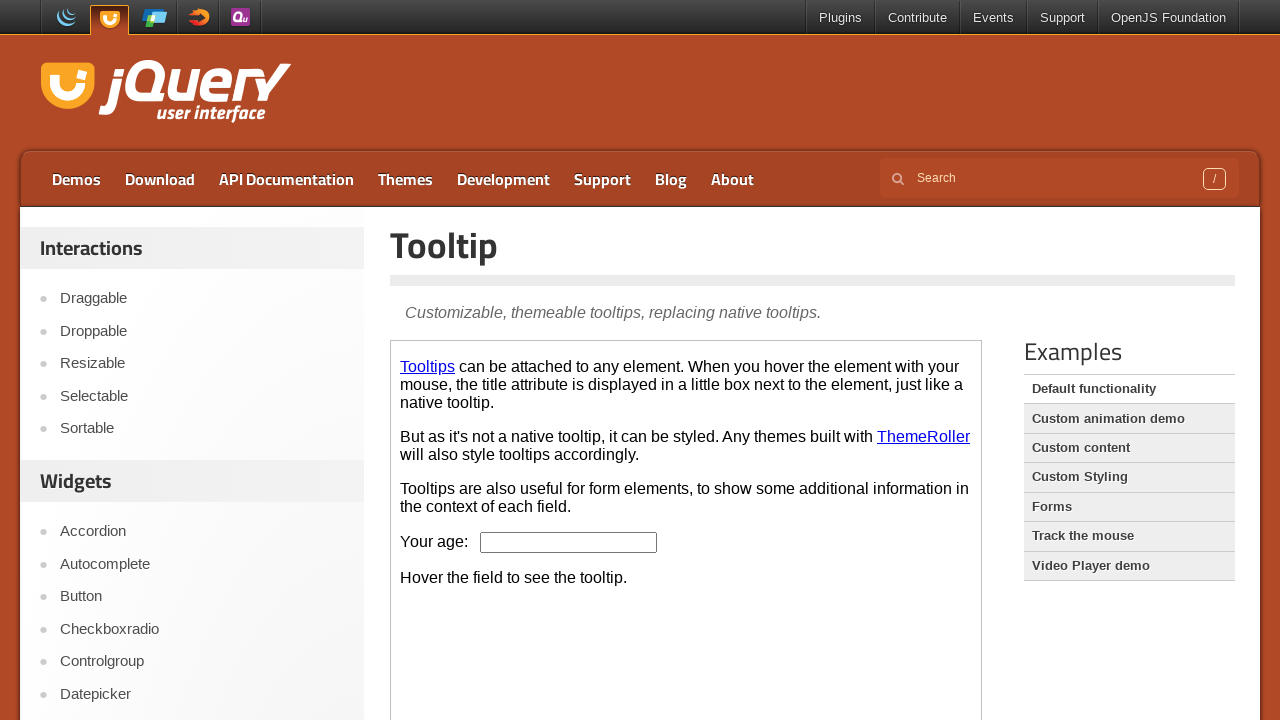

Located the demo iframe
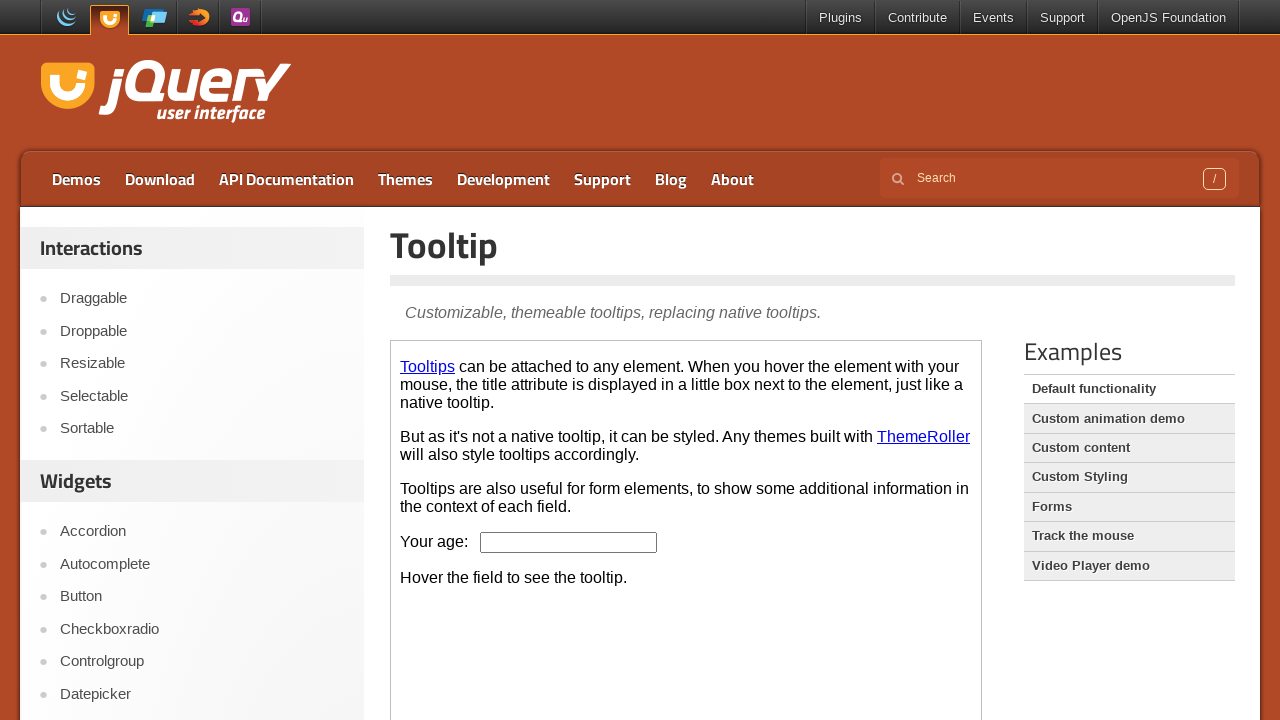

Hovered over age input field to trigger tooltip at (569, 542) on .demo-frame >> internal:control=enter-frame >> #age
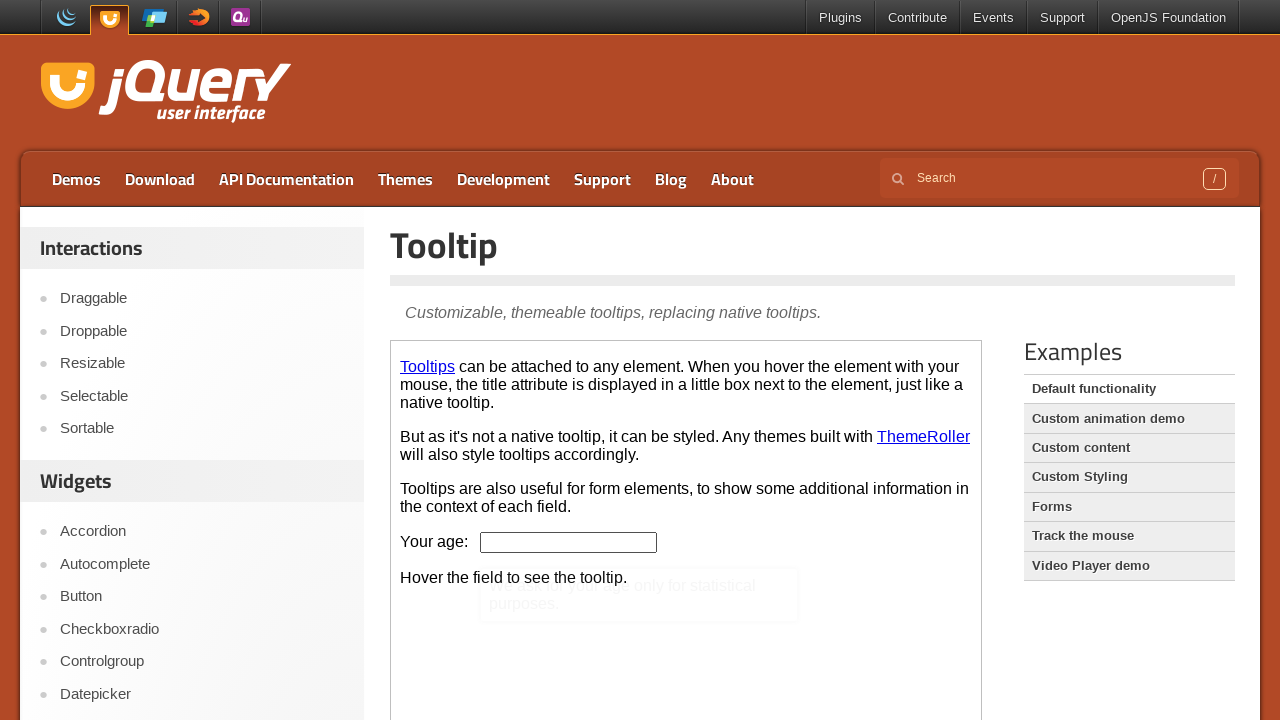

Retrieved tooltip text: 'We ask for your age only for statistical purposes.'
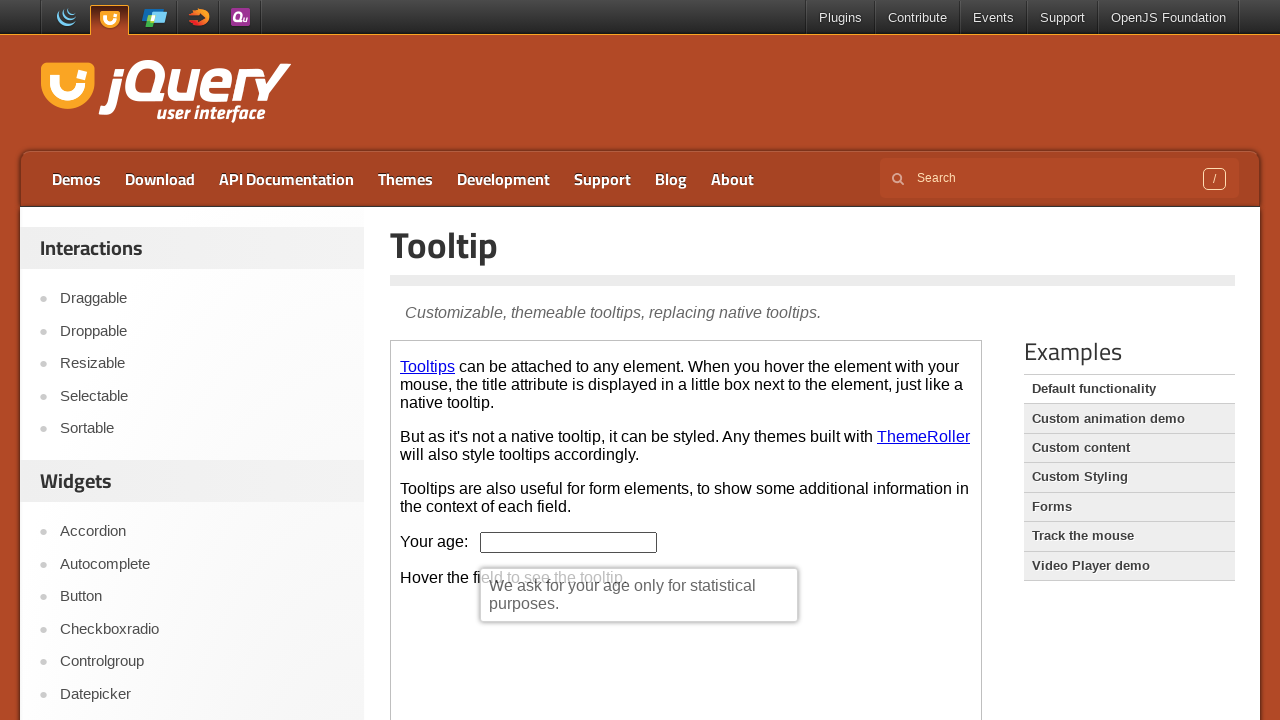

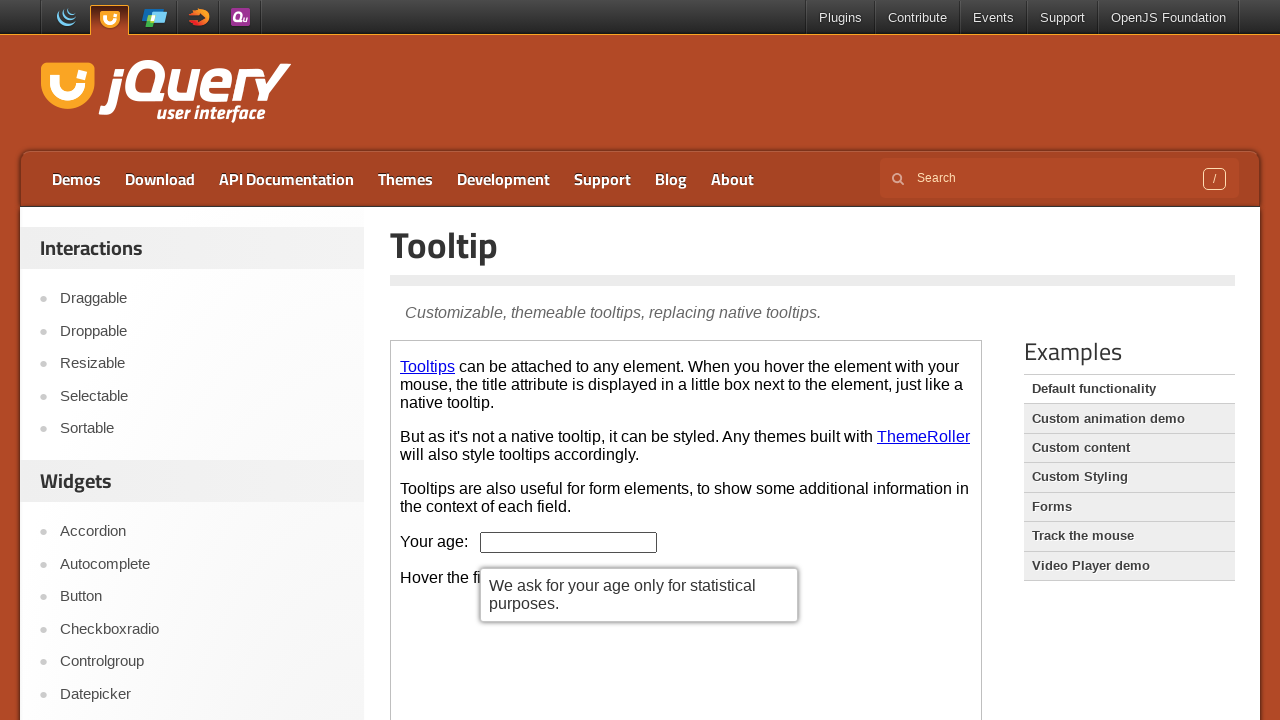